Tests various dropdown and checkbox interactions on a flight booking practice page, including selecting senior citizen discount, checking round trip option, selecting currency, and adjusting passenger count

Starting URL: https://rahulshettyacademy.com/dropdownsPractise/

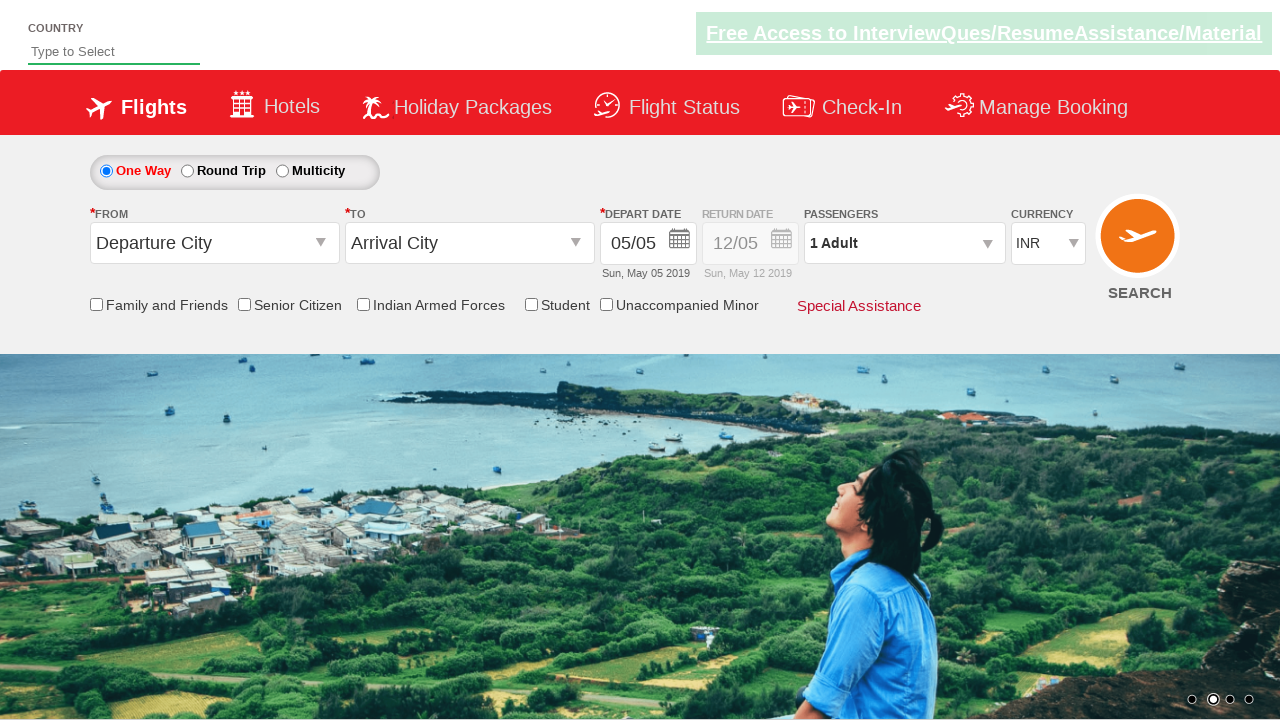

Verified Senior Citizen Discount checkbox is unchecked
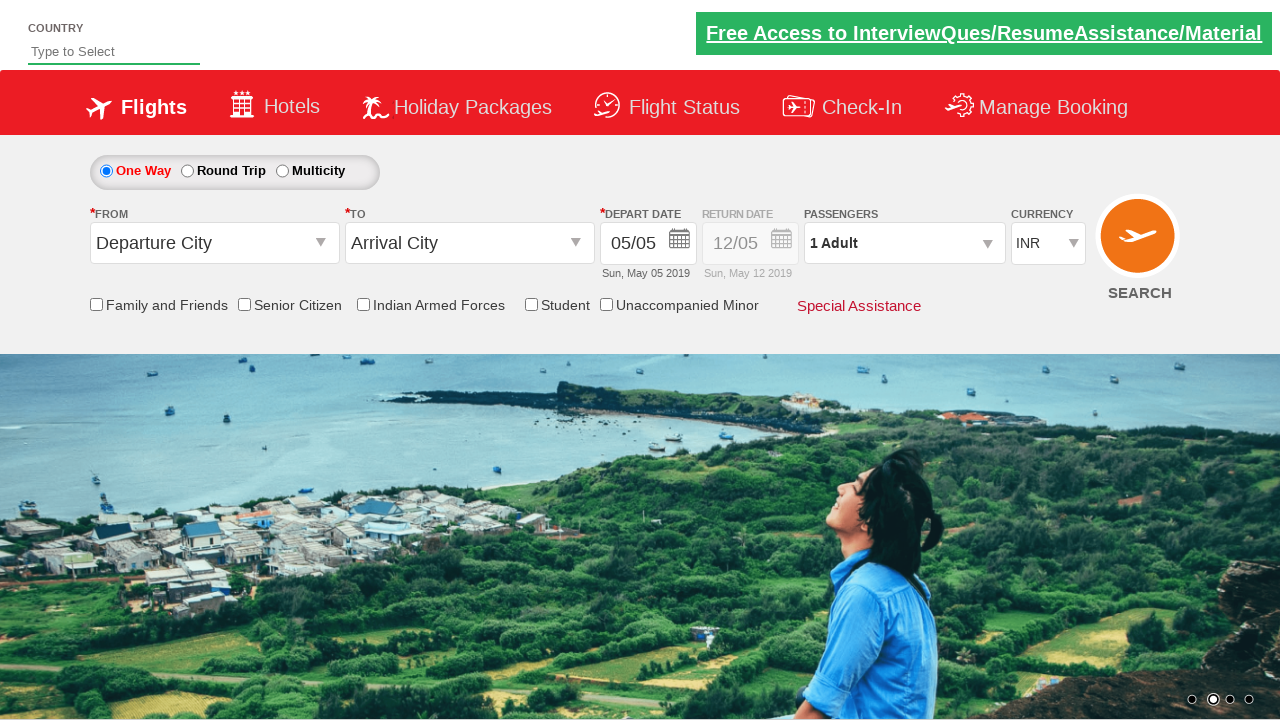

Clicked Senior Citizen Discount checkbox at (244, 304) on input[id*='SeniorCitizenDiscount']
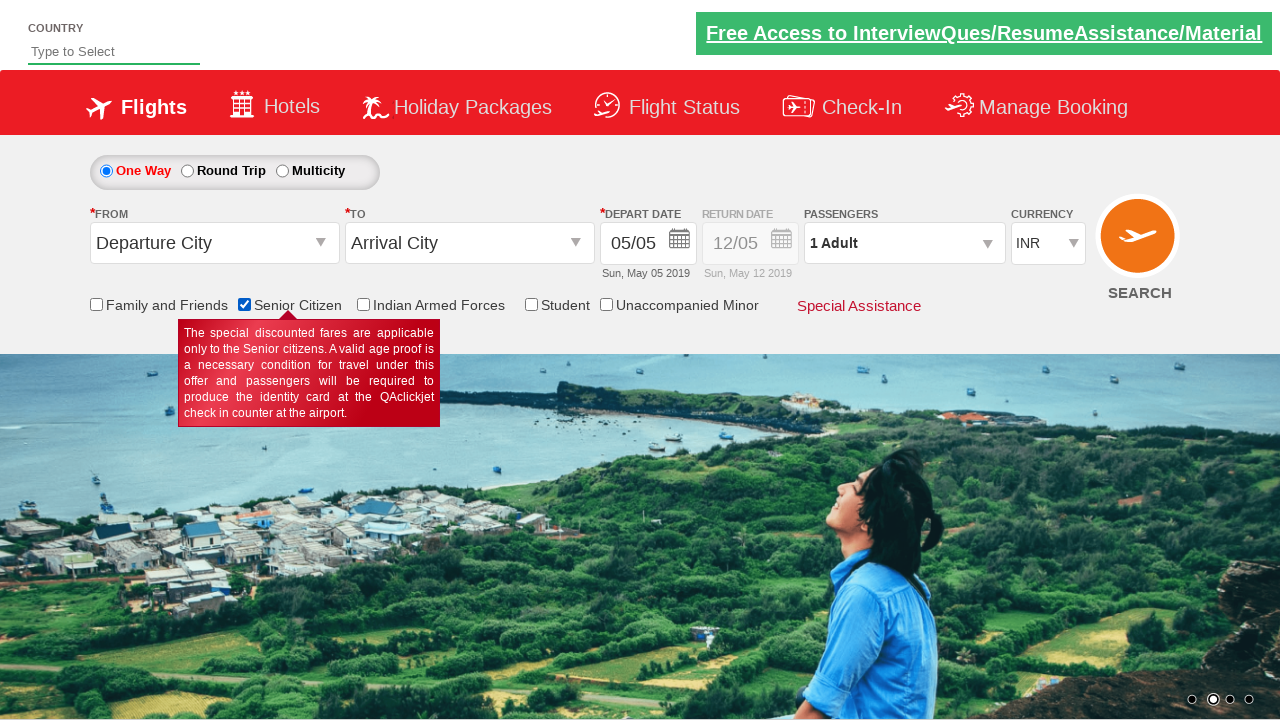

Verified Senior Citizen Discount checkbox is now checked
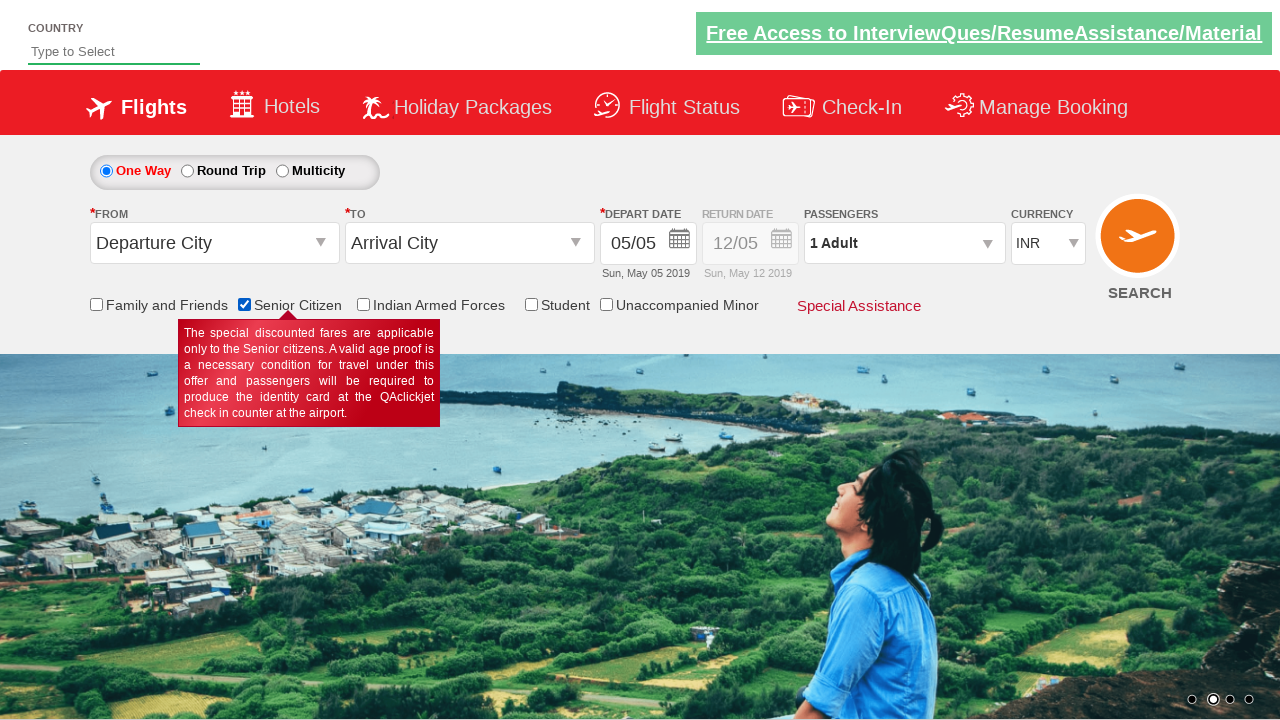

Selected round trip radio button at (187, 171) on #ctl00_mainContent_rbtnl_Trip_1
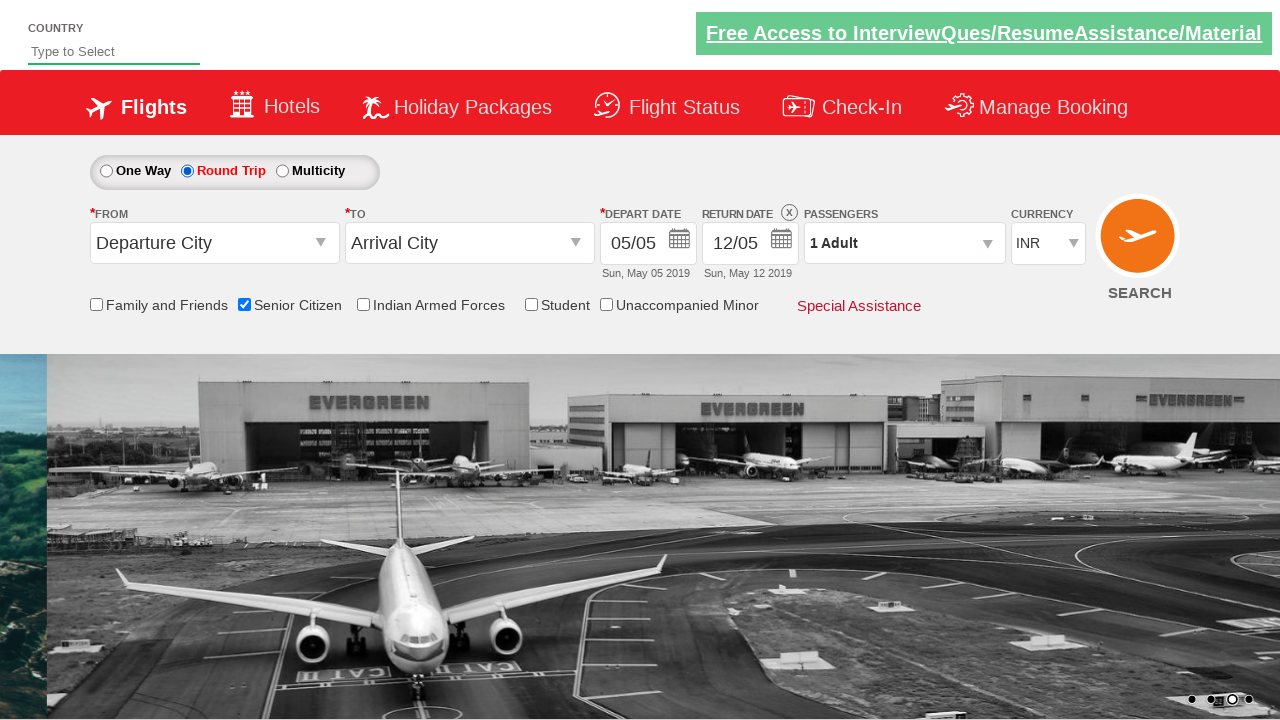

Retrieved style attribute from element #Div1
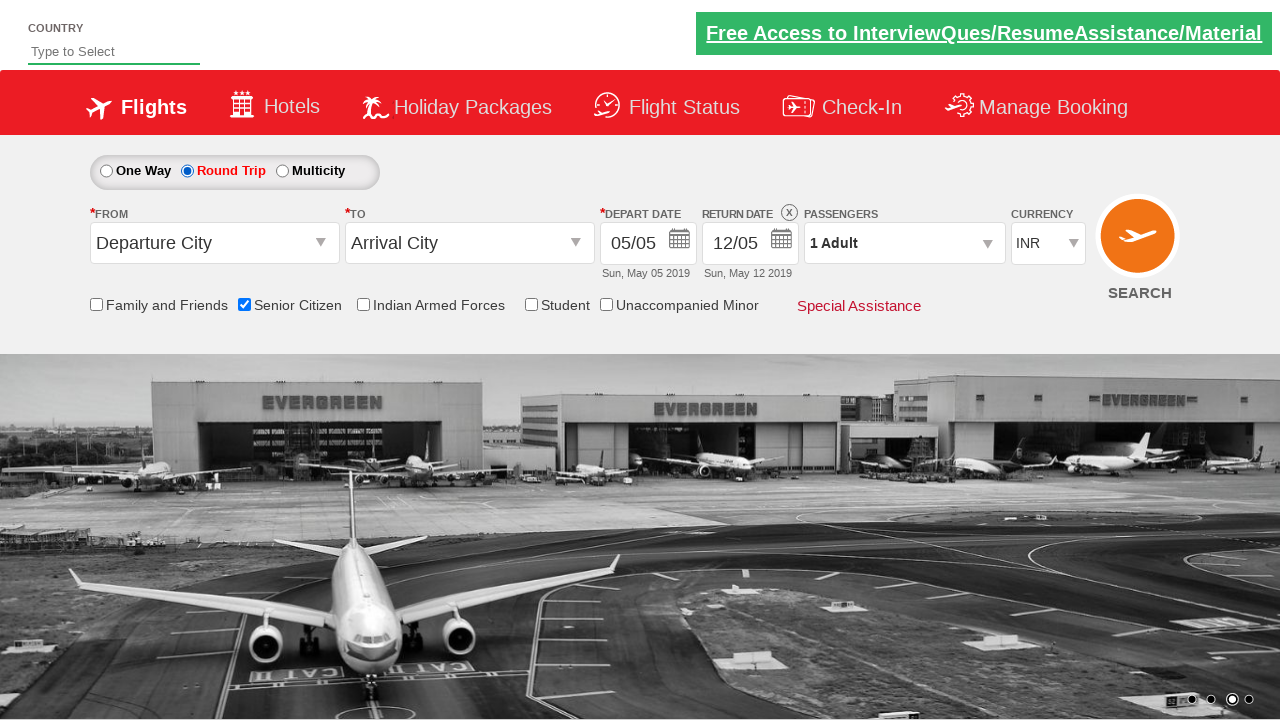

Verified style attribute indicates round trip is enabled
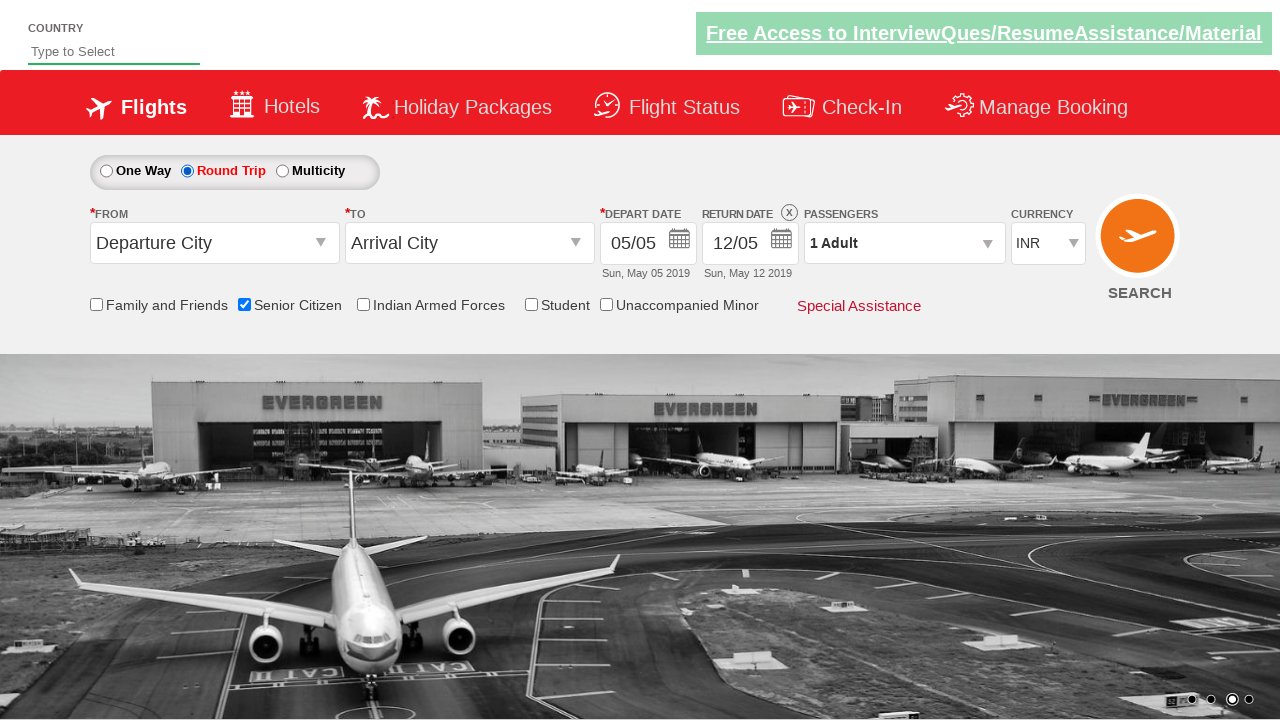

Located discount checkbox elements
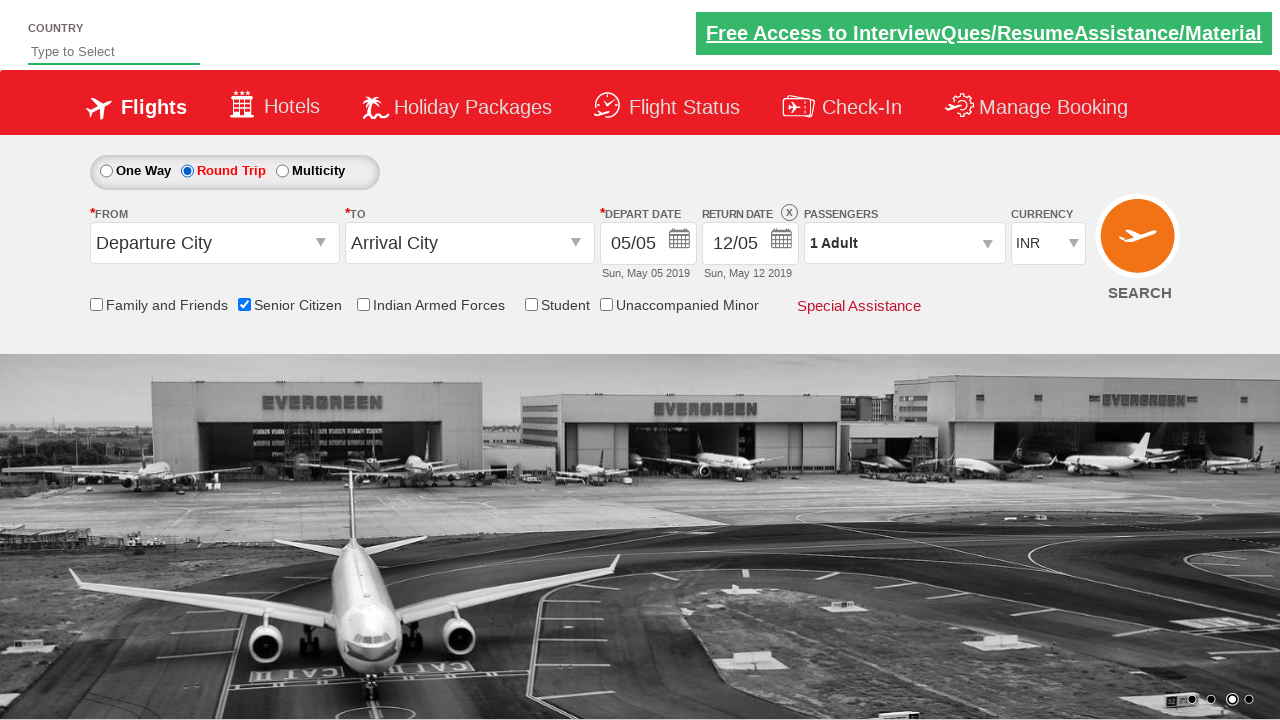

Counted selected checkboxes: 1 checkbox(es) selected
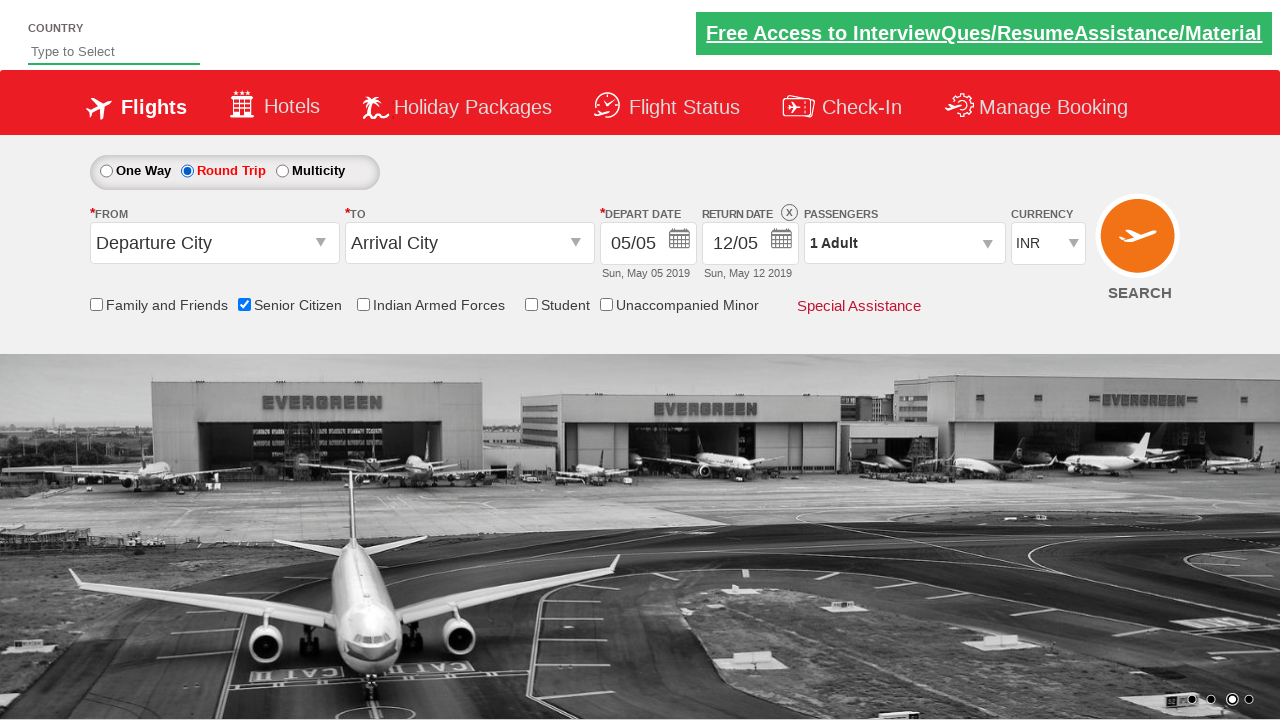

Located currency dropdown element
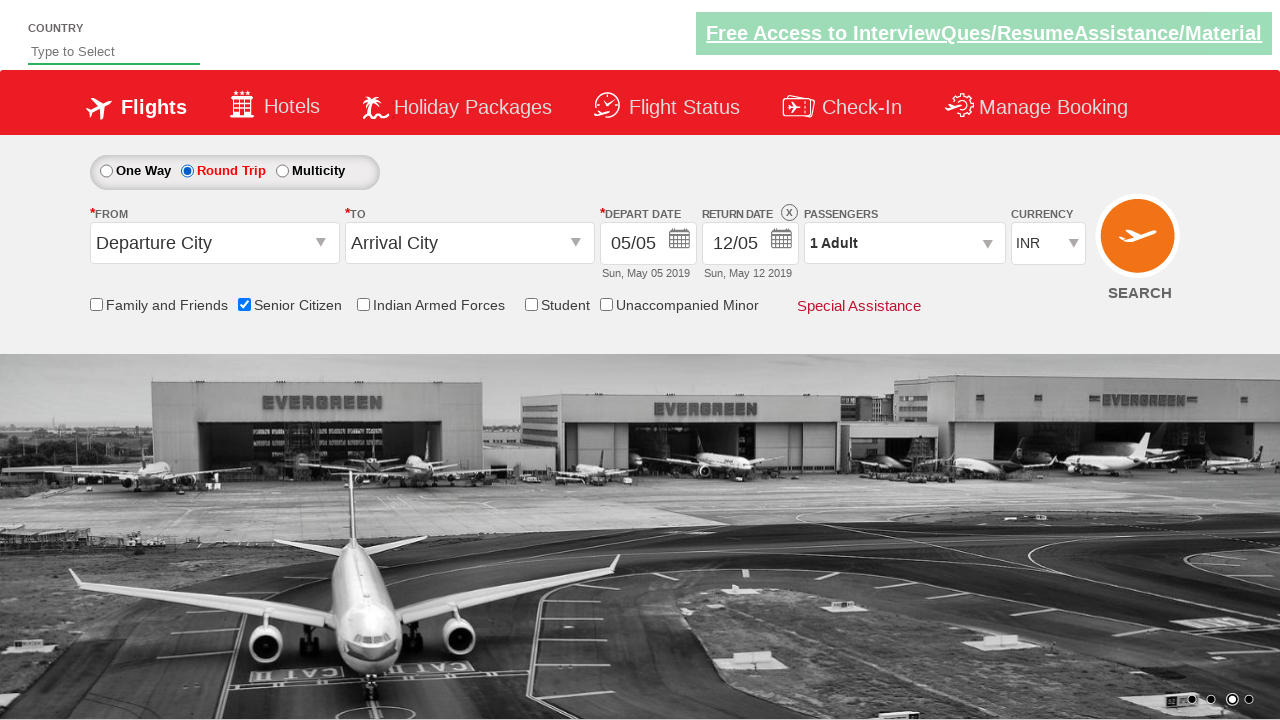

Selected currency dropdown option at index 3 on #ctl00_mainContent_DropDownListCurrency
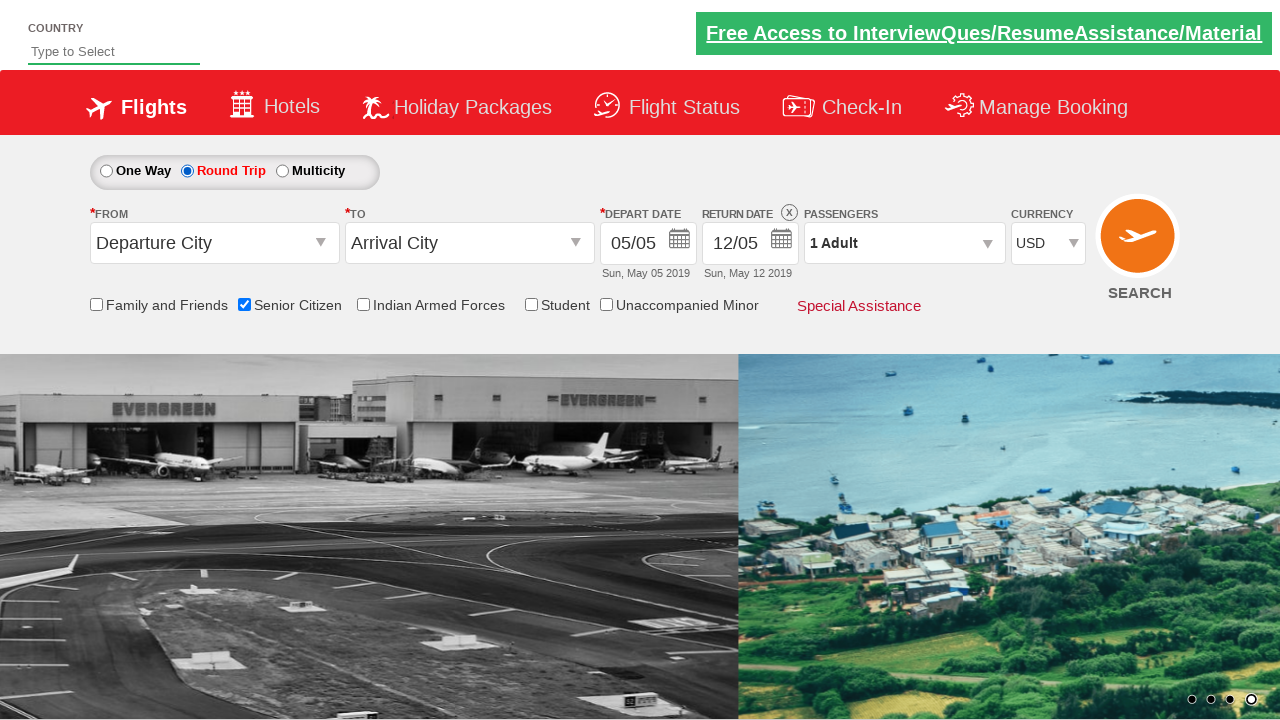

Selected currency AED from dropdown on #ctl00_mainContent_DropDownListCurrency
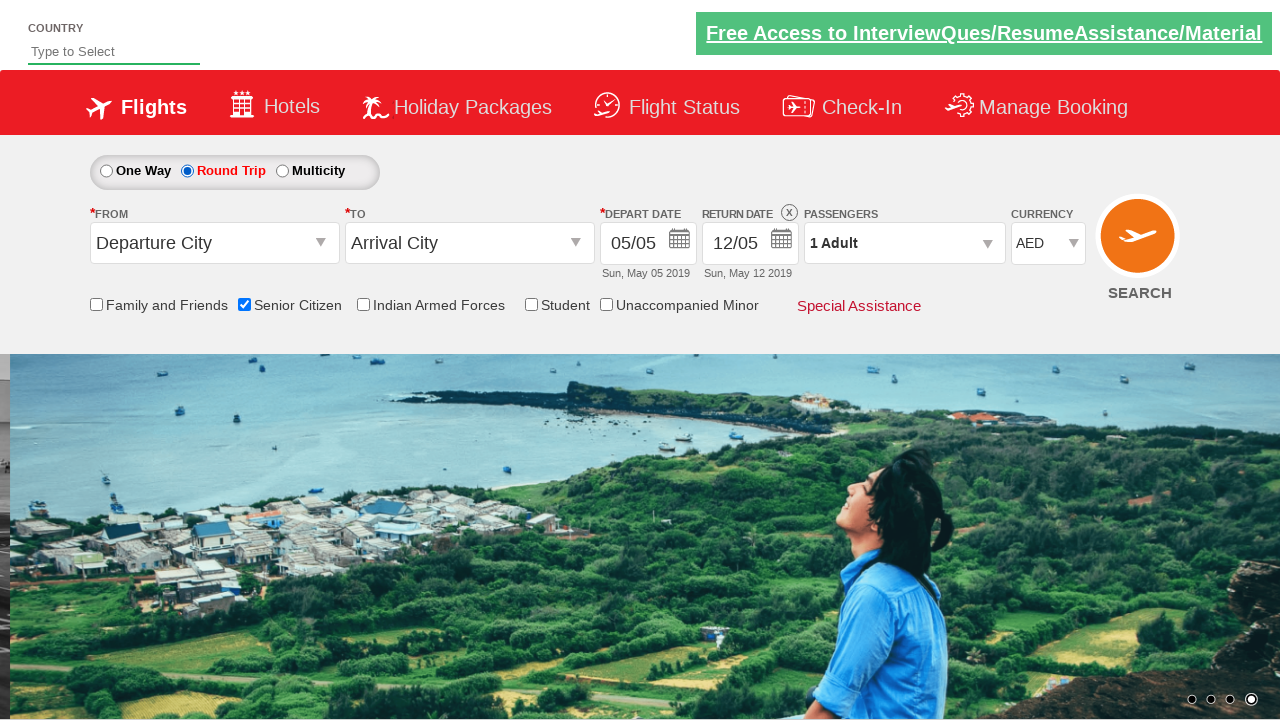

Selected currency INR from dropdown on #ctl00_mainContent_DropDownListCurrency
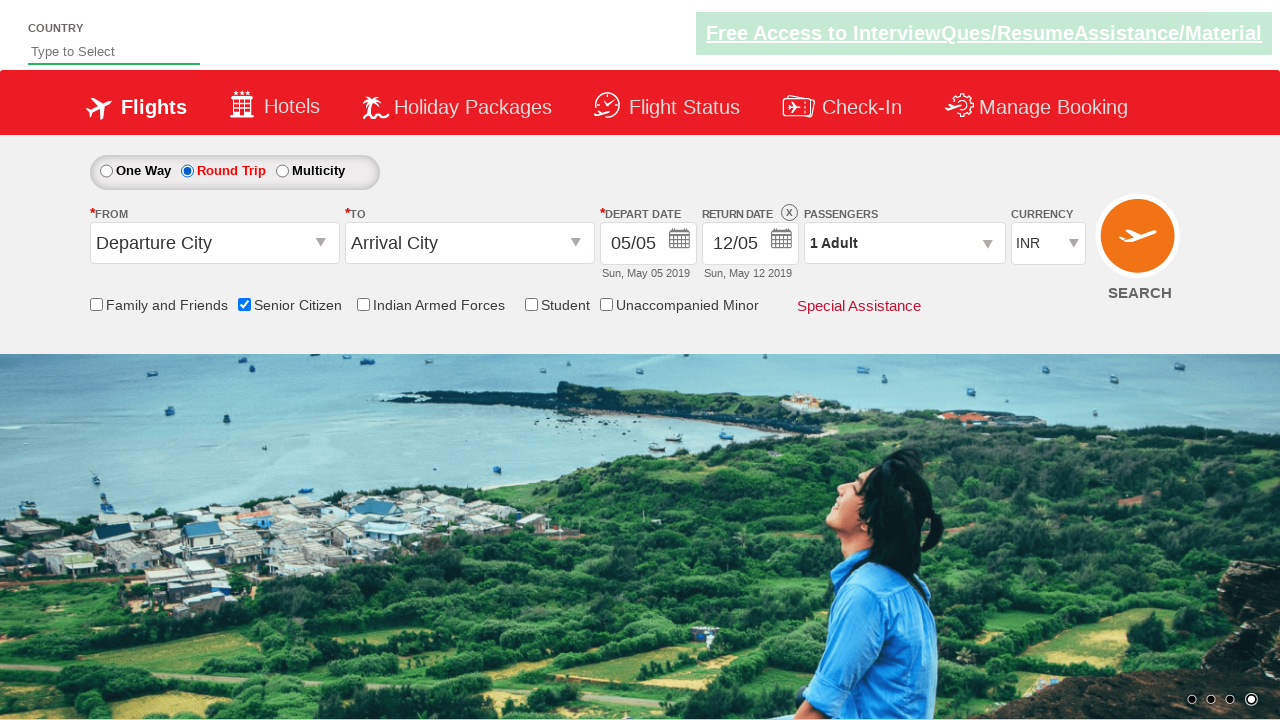

Opened passenger information dropdown at (904, 243) on #divpaxinfo
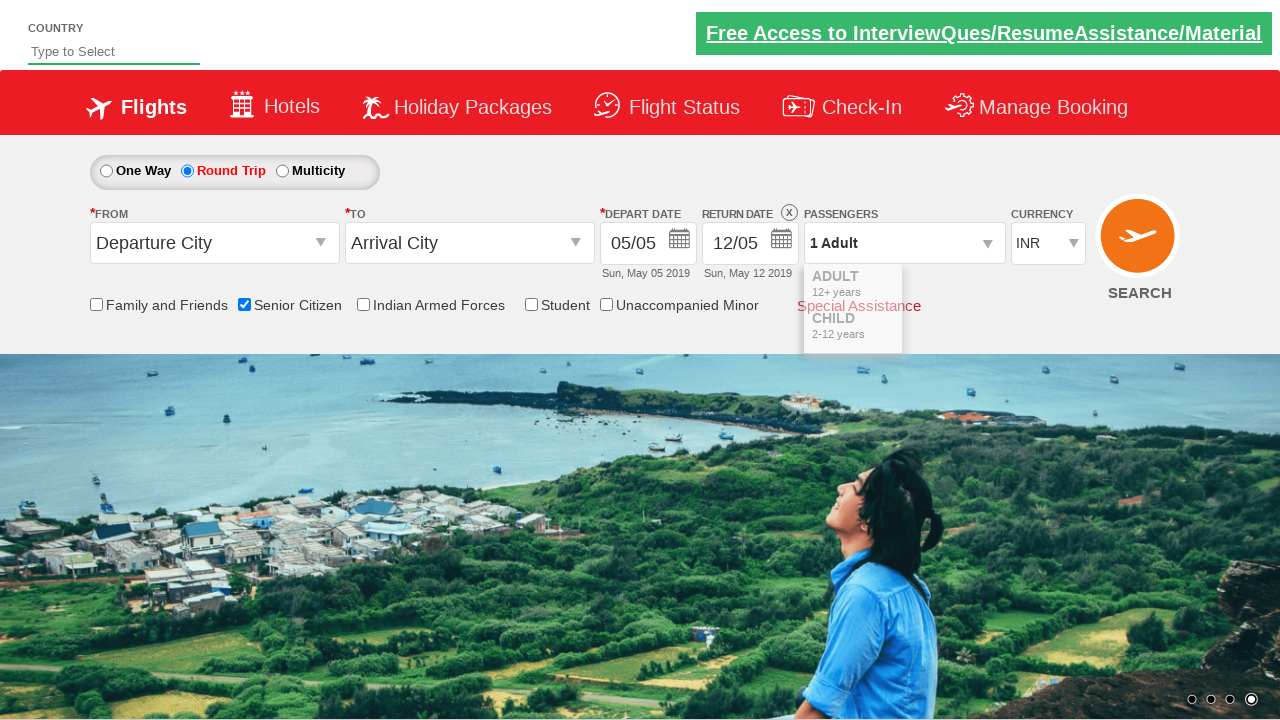

Increased adult passenger count (increment 1/4) at (982, 288) on #hrefIncAdt
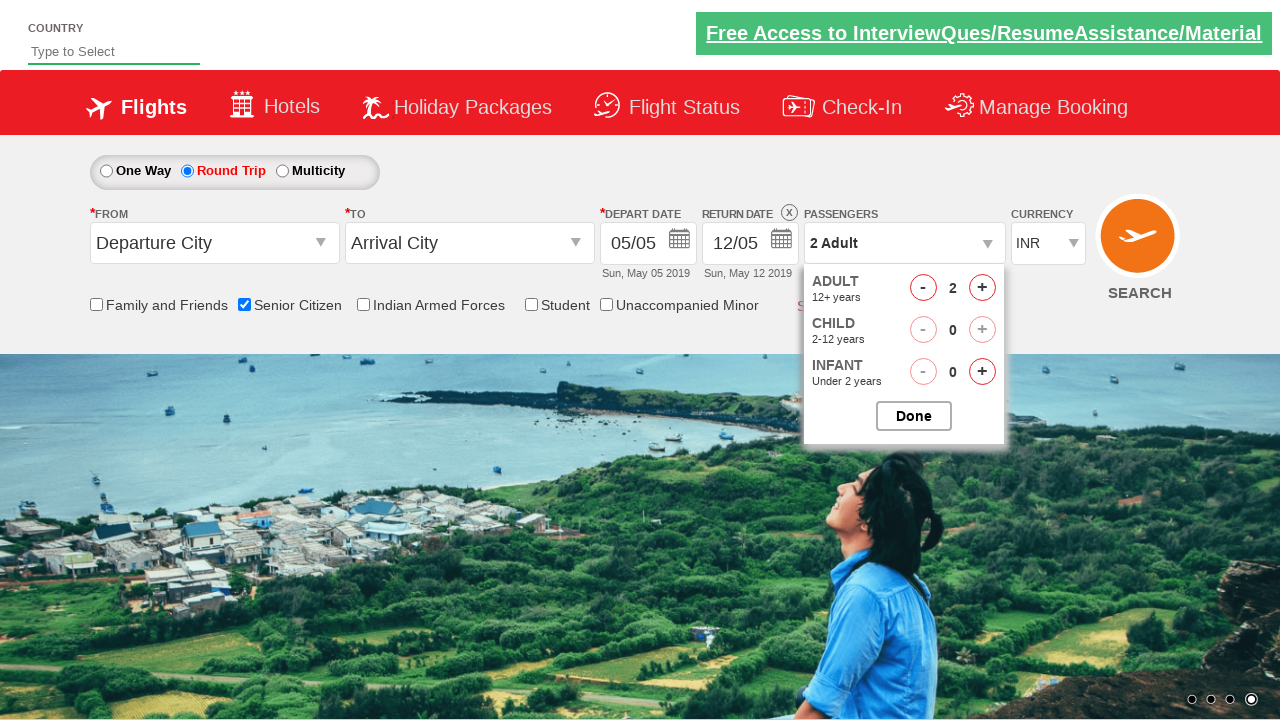

Increased adult passenger count (increment 2/4) at (982, 288) on #hrefIncAdt
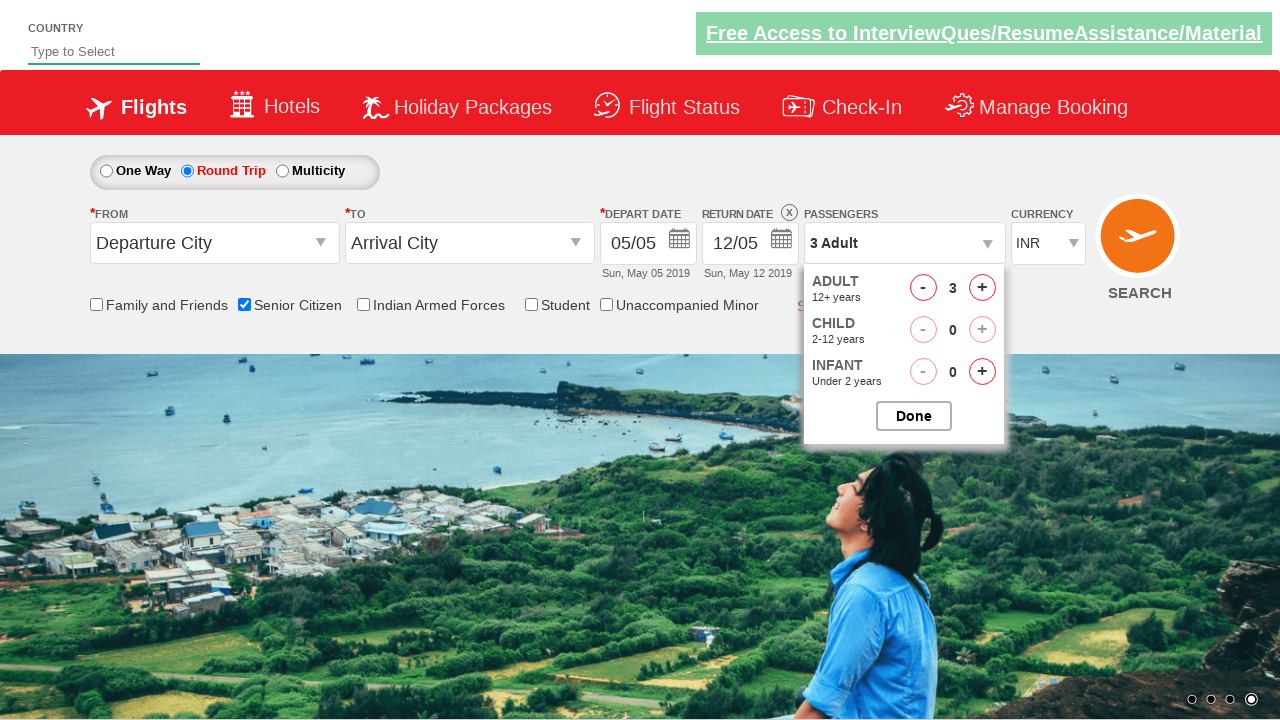

Increased adult passenger count (increment 3/4) at (982, 288) on #hrefIncAdt
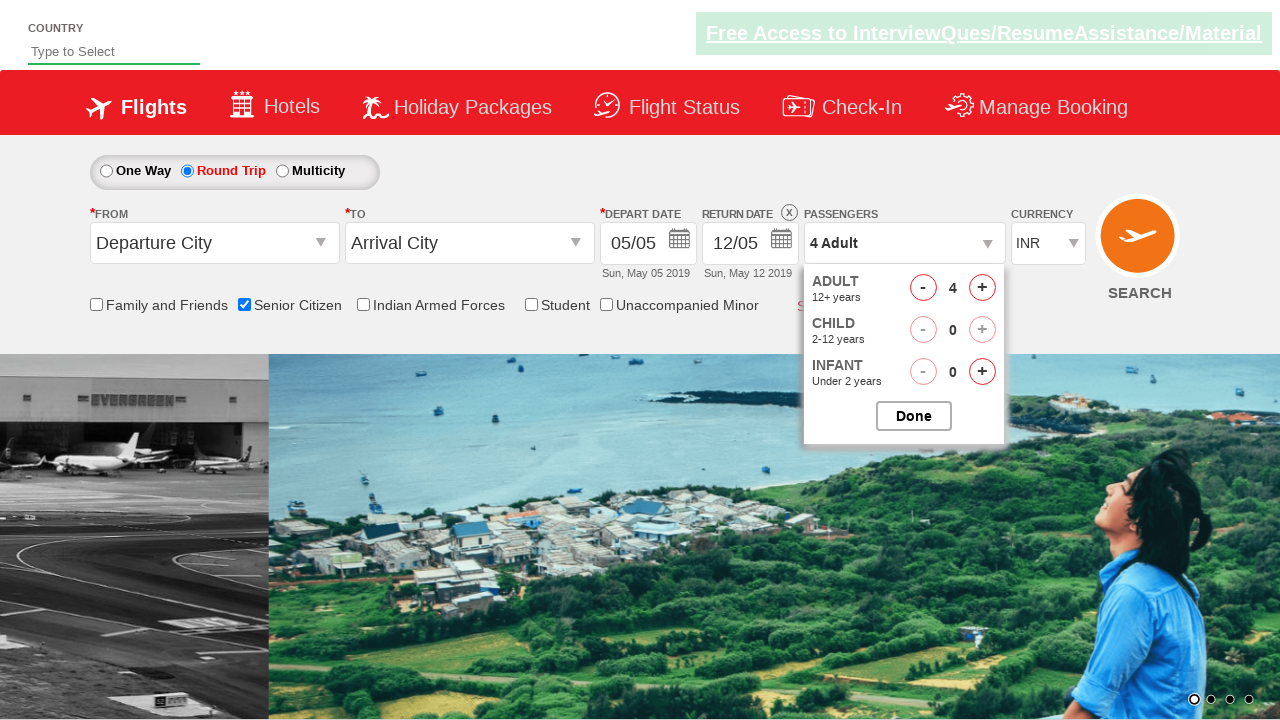

Increased adult passenger count (increment 4/4) at (982, 288) on #hrefIncAdt
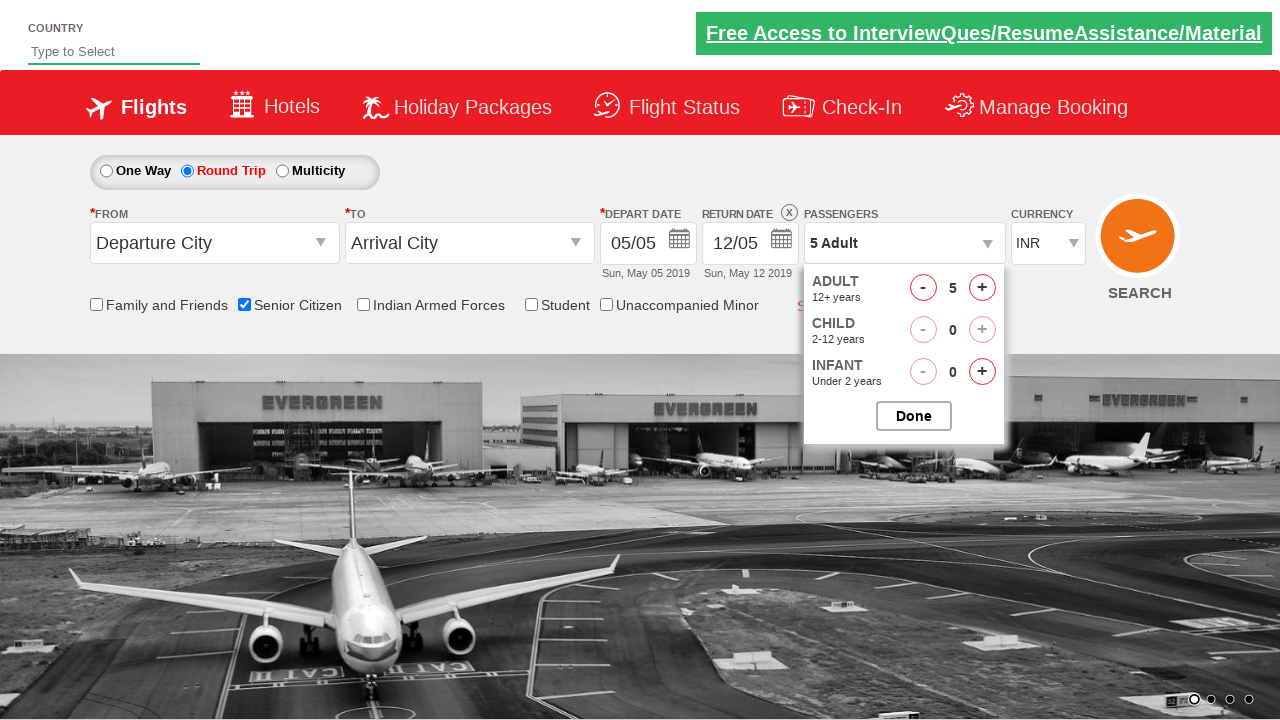

Closed passenger selection dialog at (914, 416) on #btnclosepaxoption
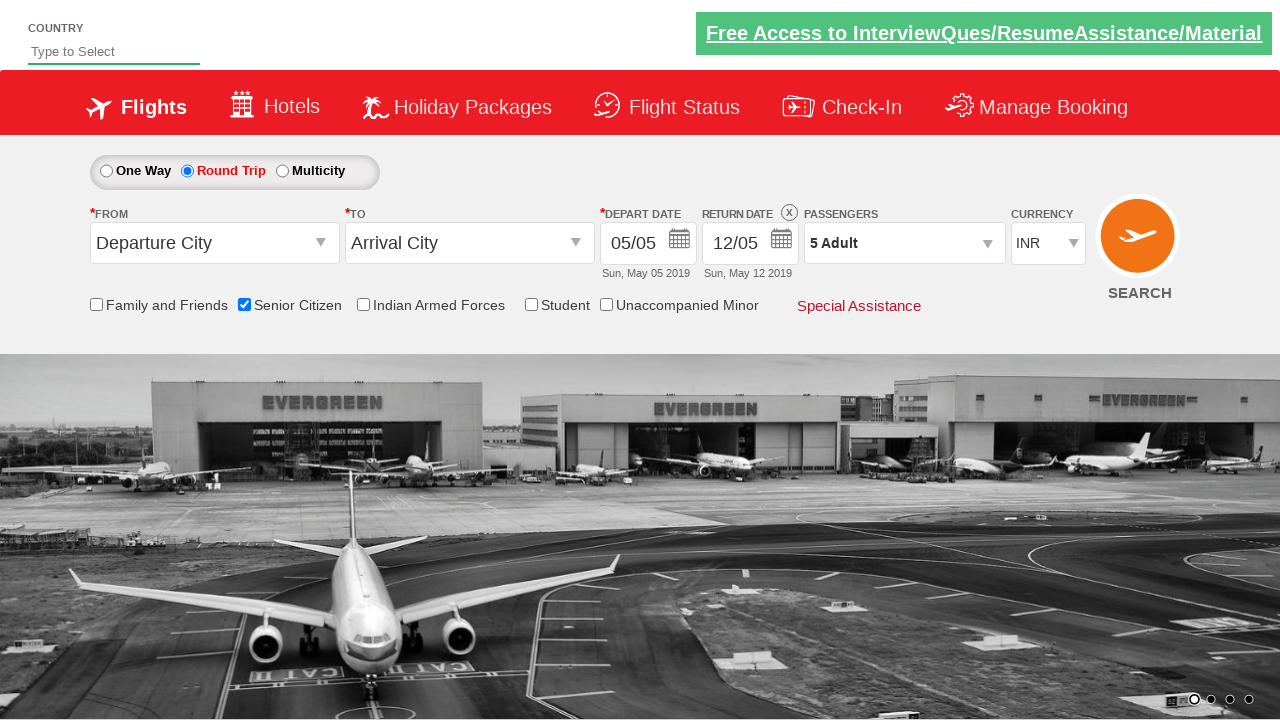

Verified passenger count displays '5 Adult'
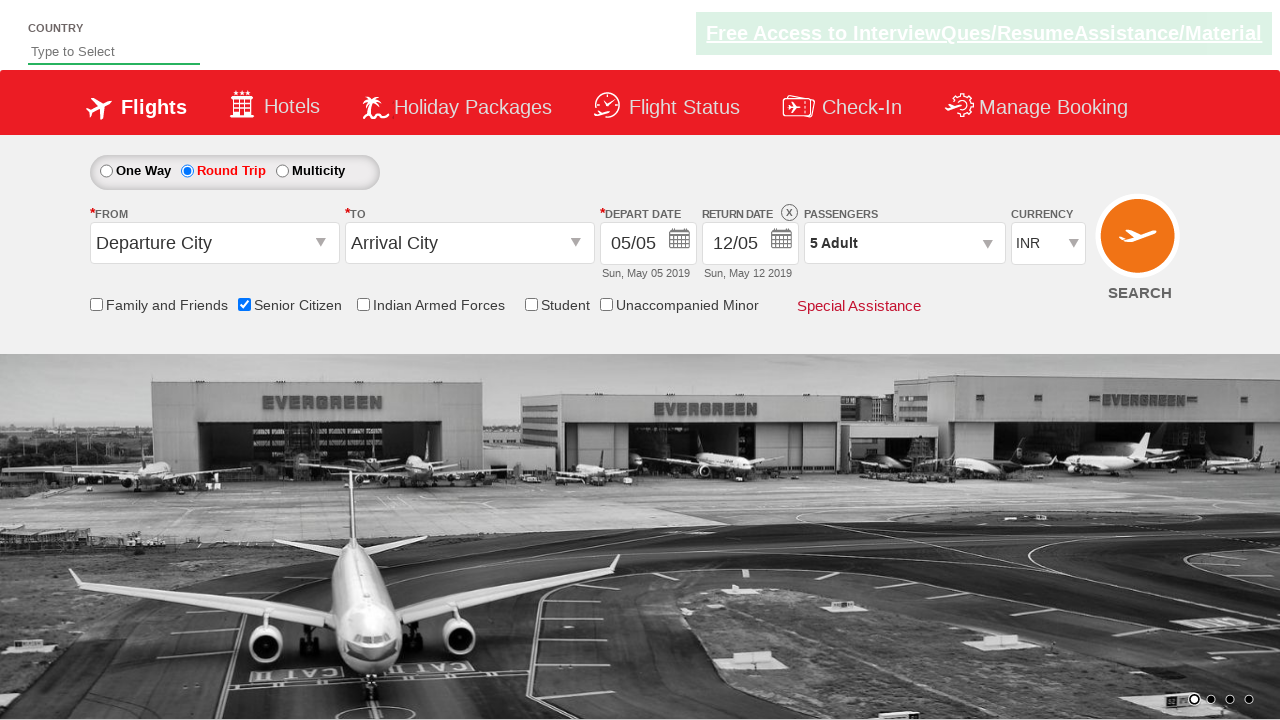

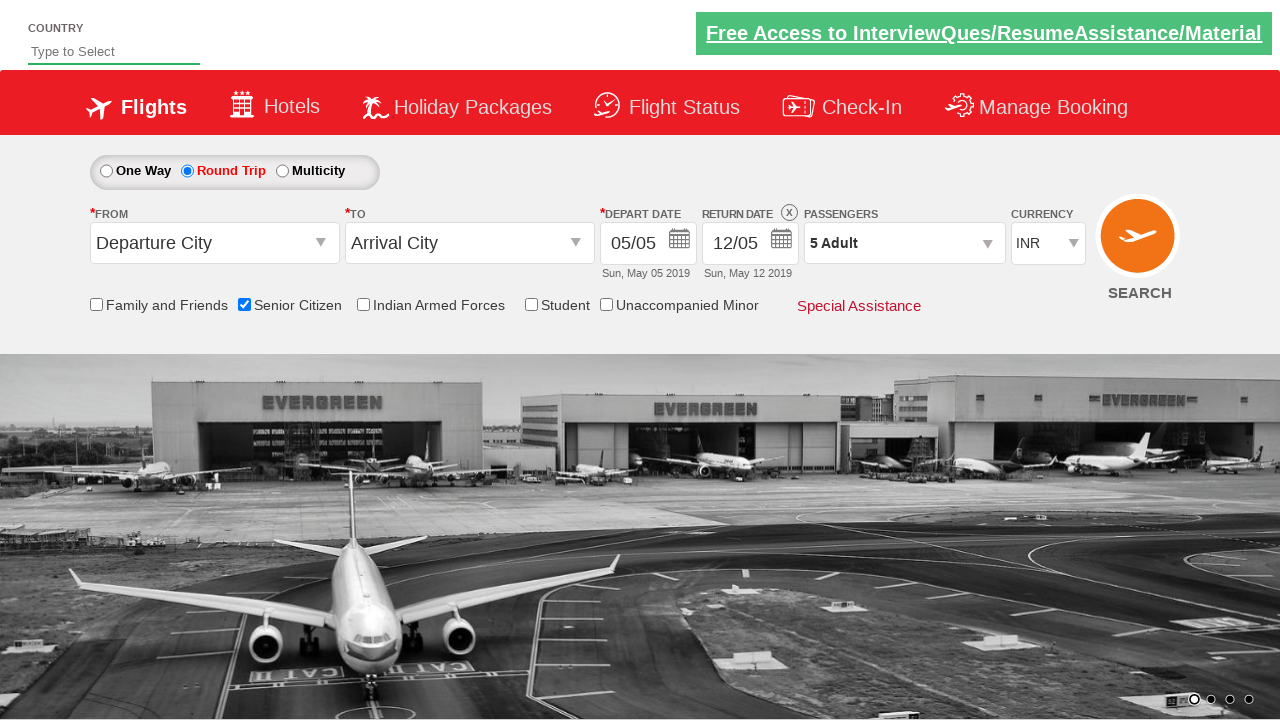